Navigates to the Docs page via the menu and verifies the page loads with correct title

Starting URL: http://arquillian.org

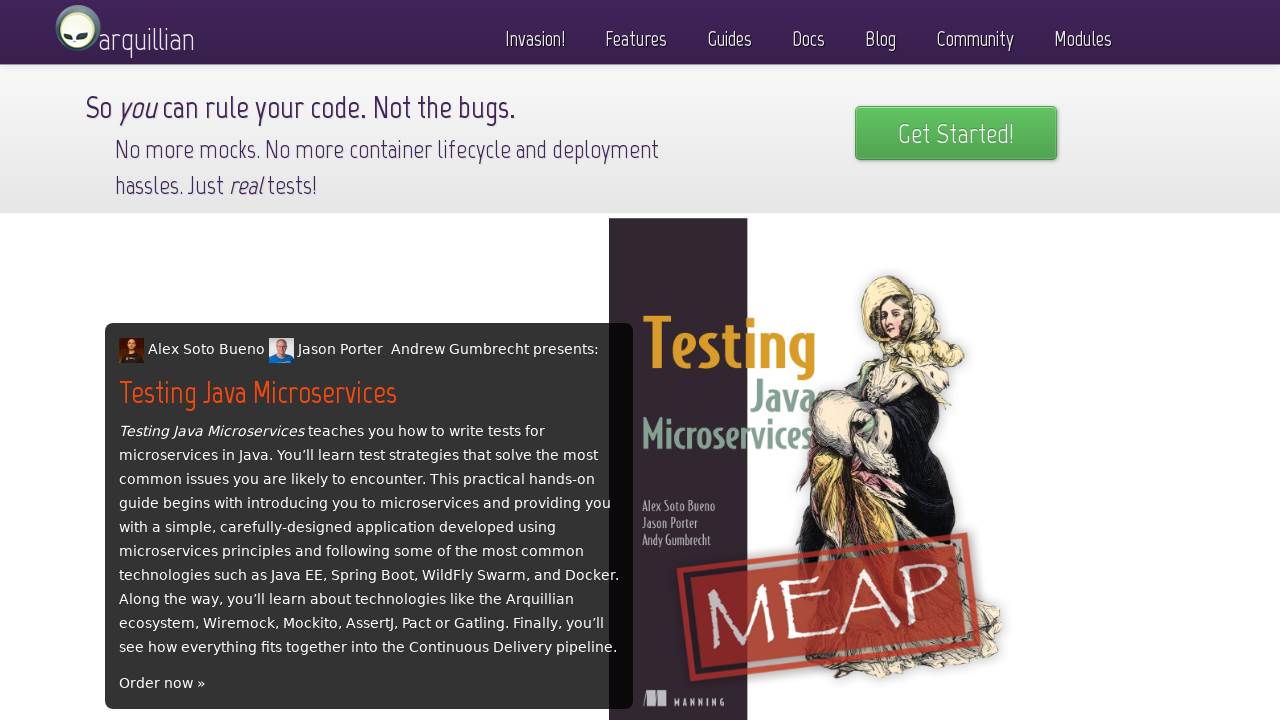

Clicked on Docs menu item at (808, 34) on text=Docs
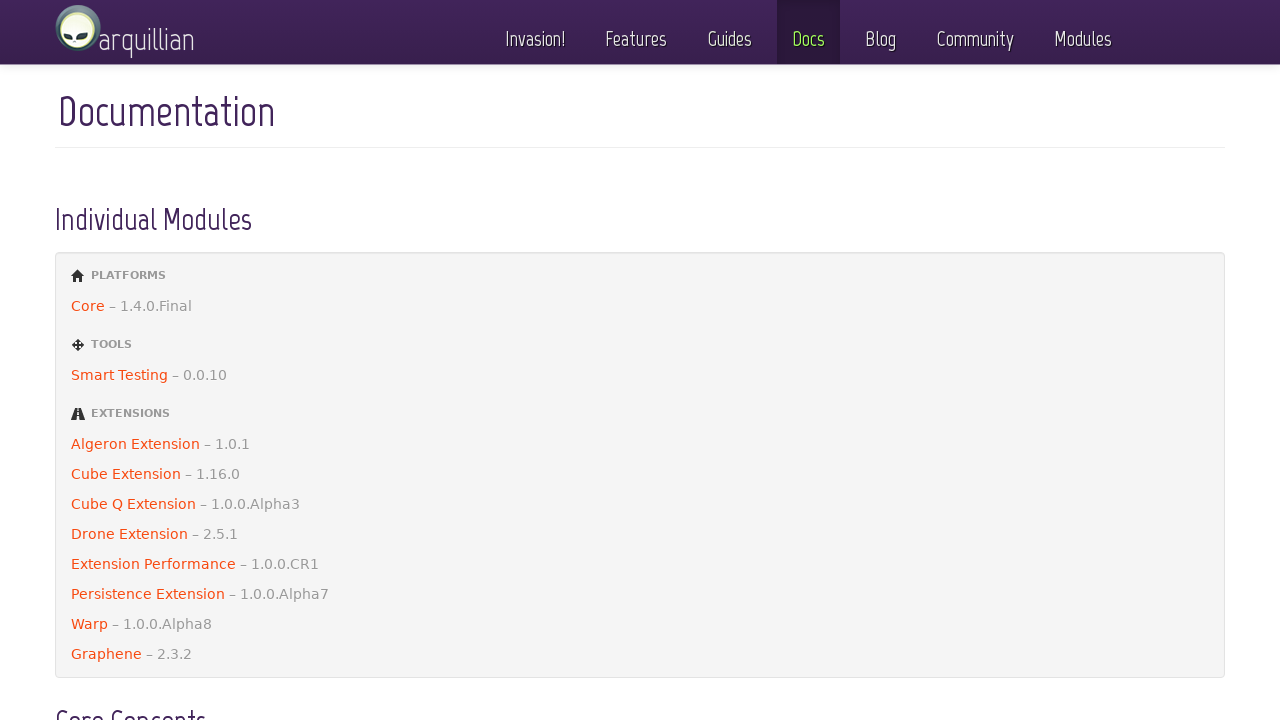

Waited for Docs page to fully load
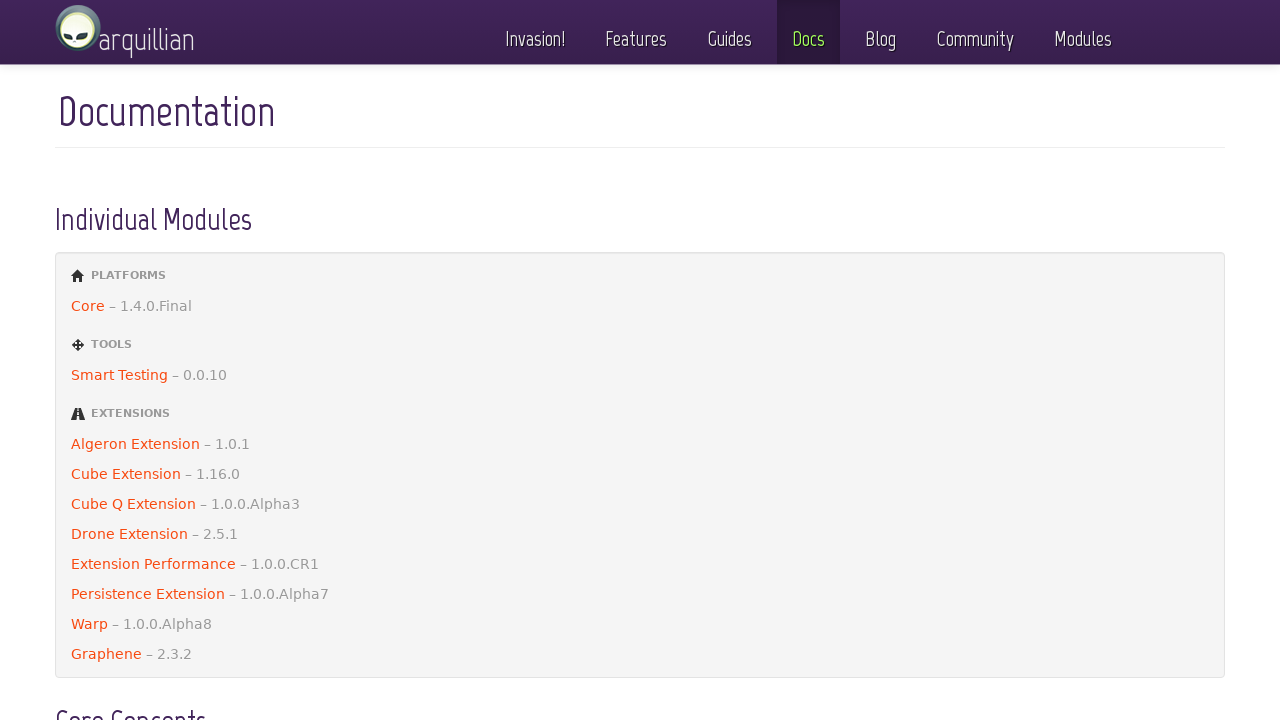

Verified page title contains 'Documentation' or 'Docs'
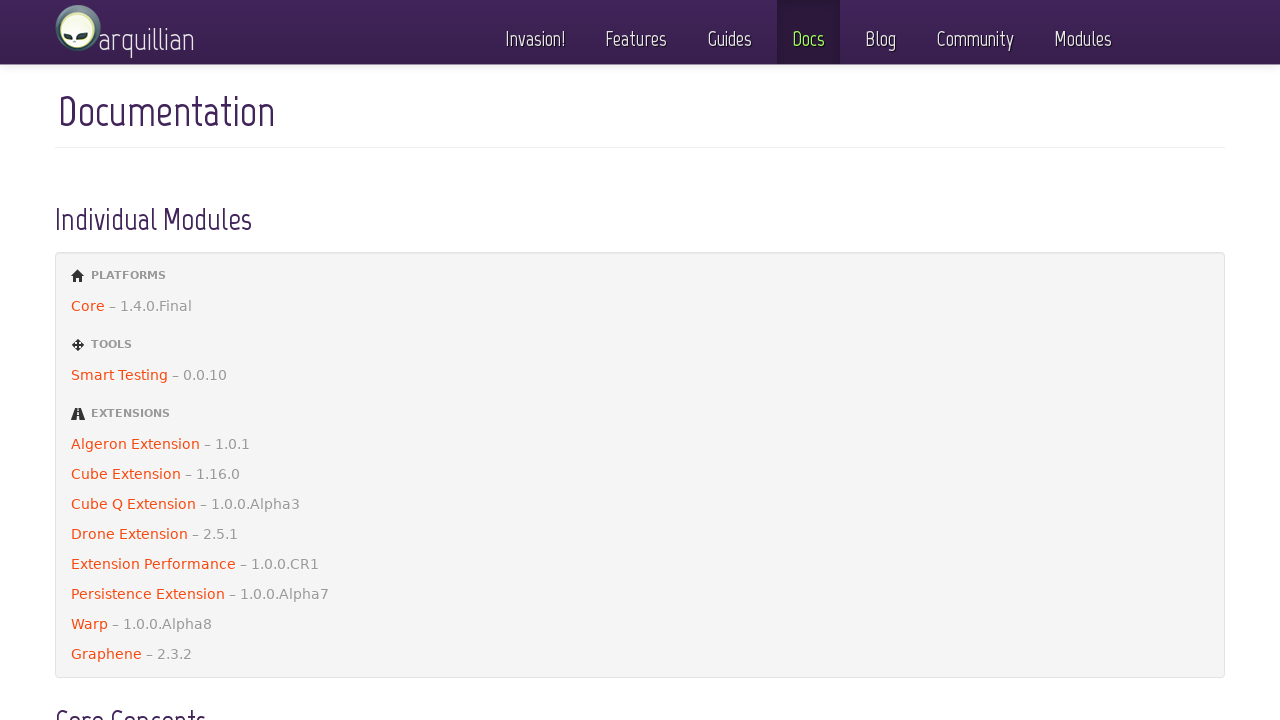

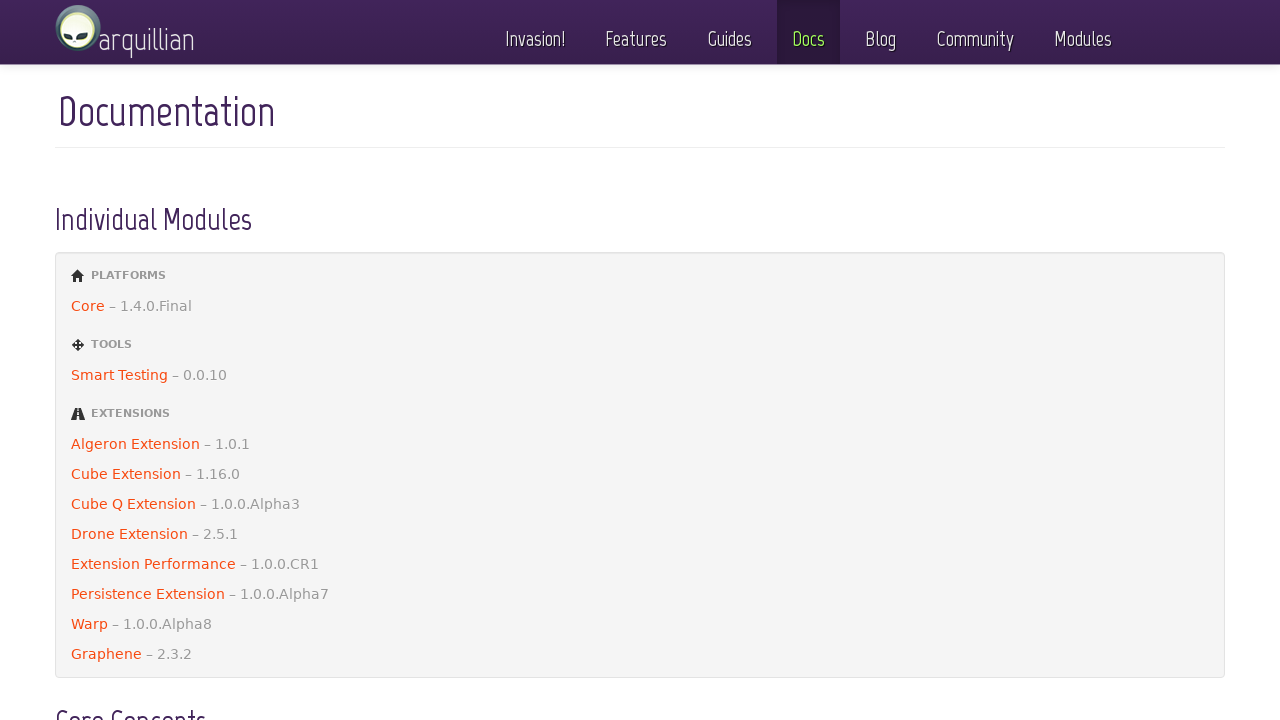